Navigates to the Yang Gallery website and verifies the page loads successfully

Starting URL: https://yanggallery.co.kr/

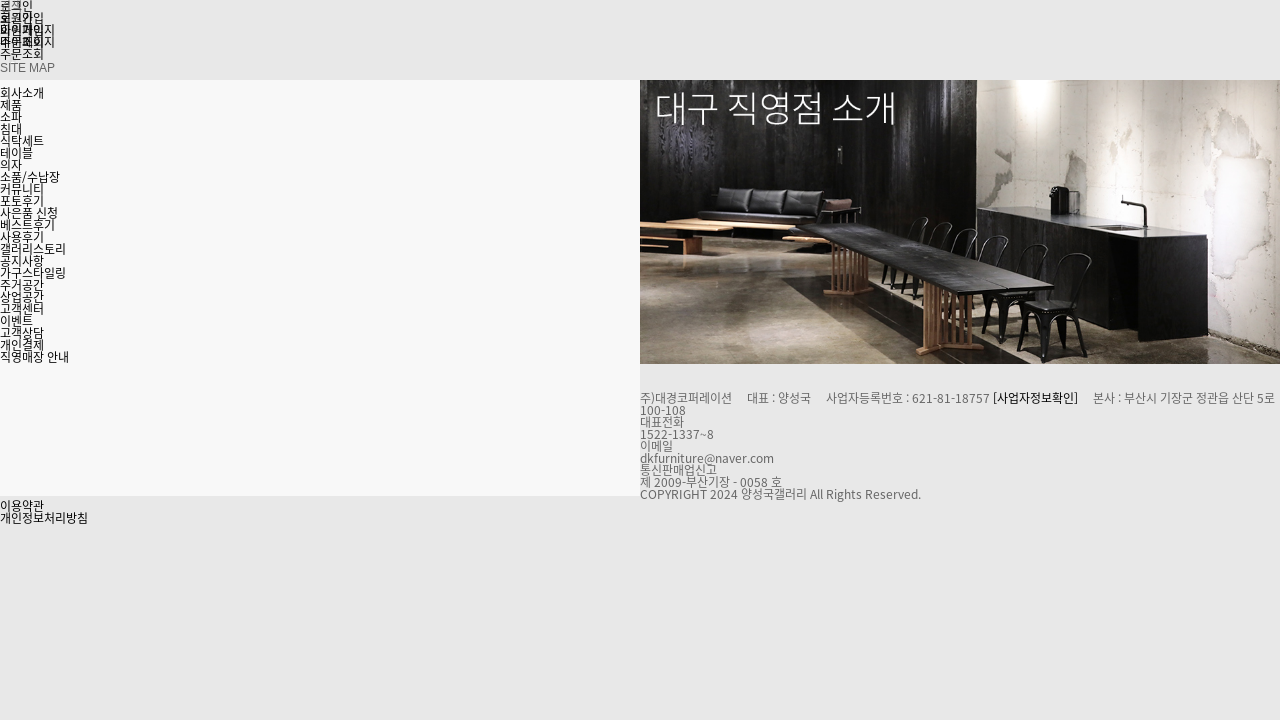

Navigated to Yang Gallery website
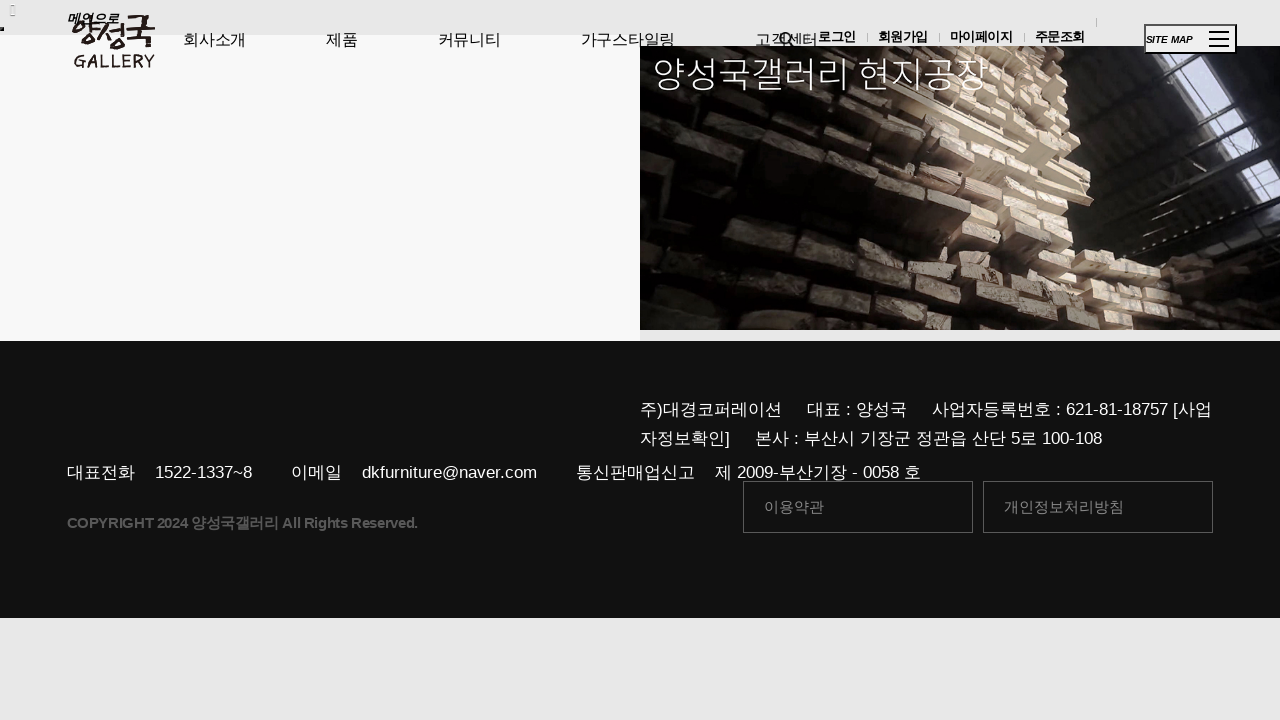

Page DOM content fully loaded
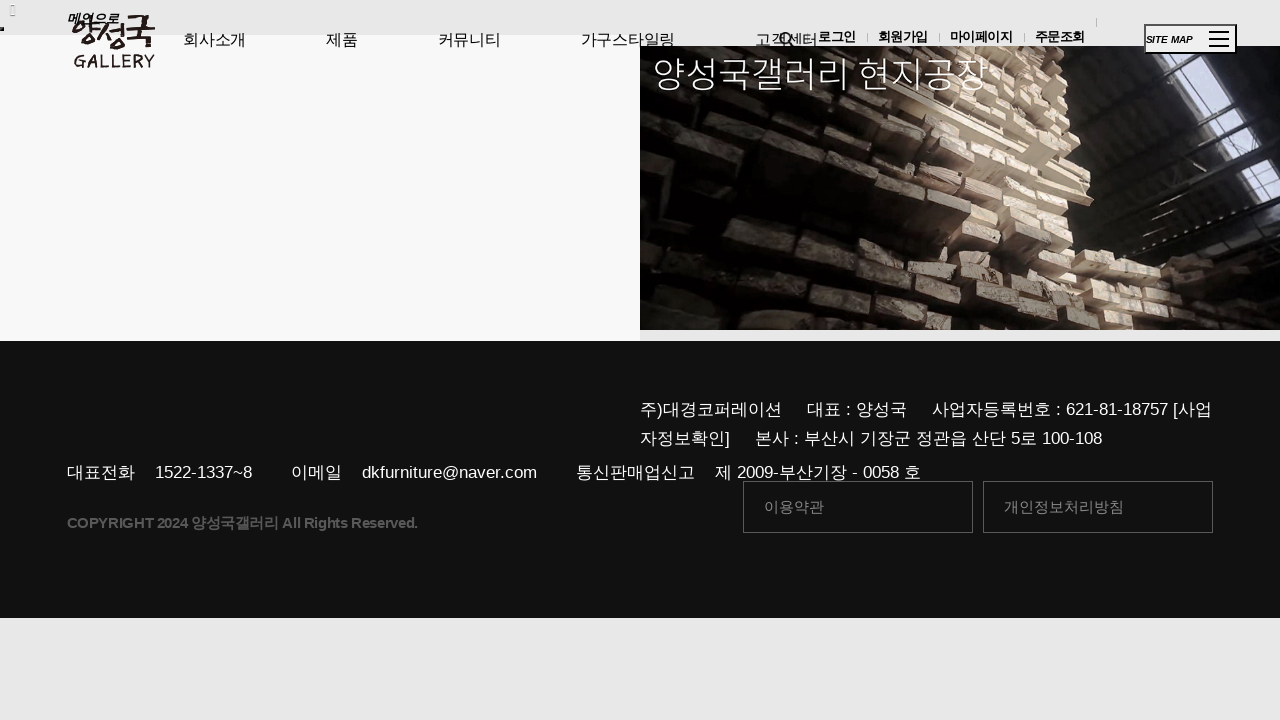

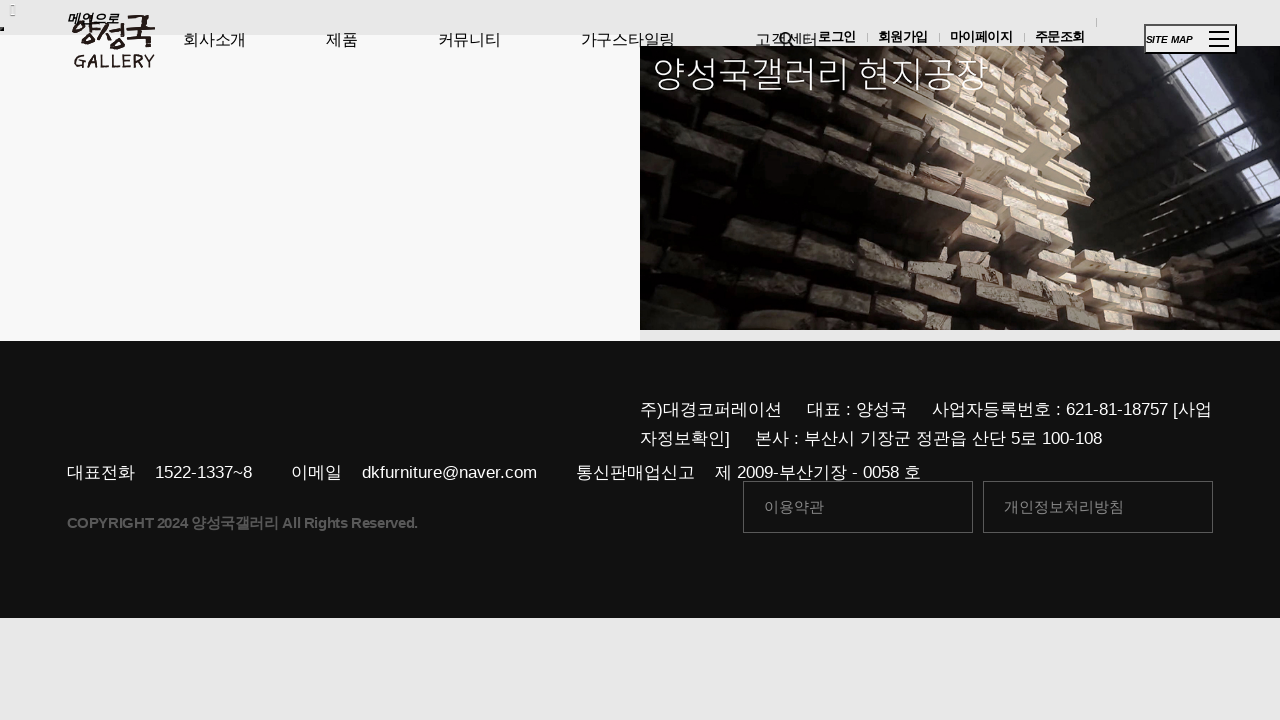